Tests desktop viewport navigation by clicking the sign-in link on GitHub homepage at desktop resolution (1920x1080 or 1600x900)

Starting URL: https://github.com/

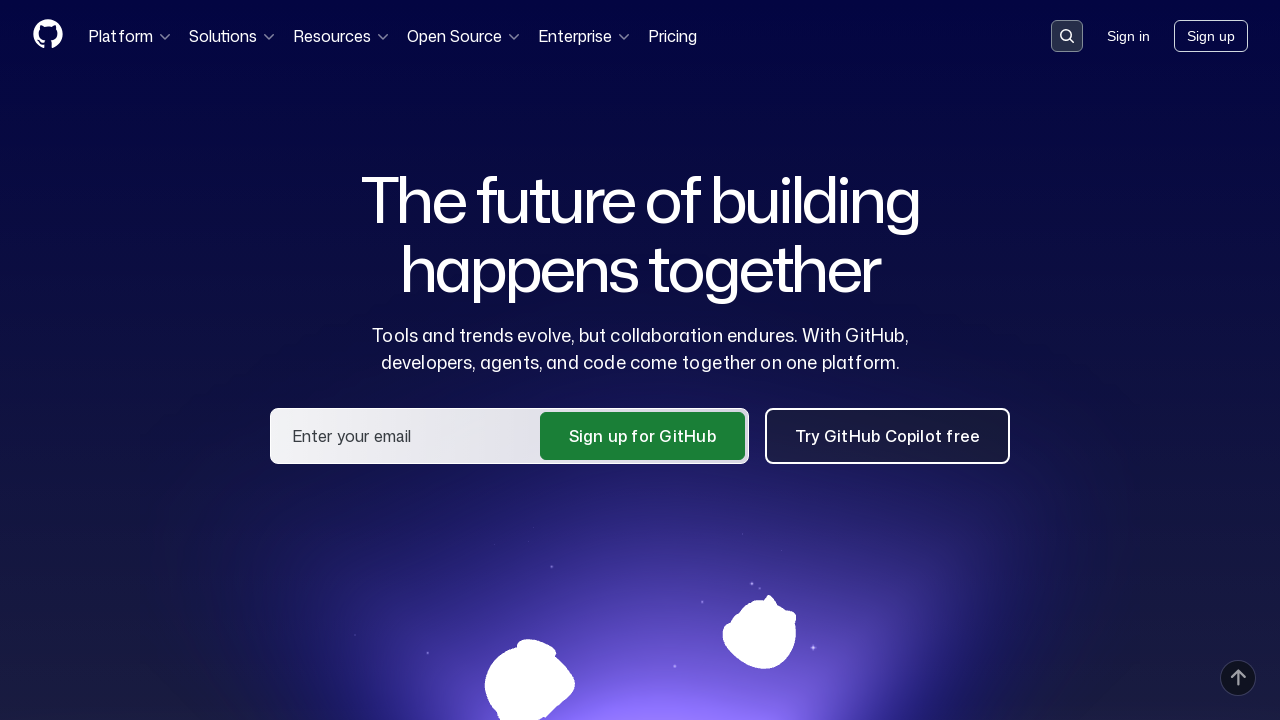

Set desktop viewport to 1920x1080
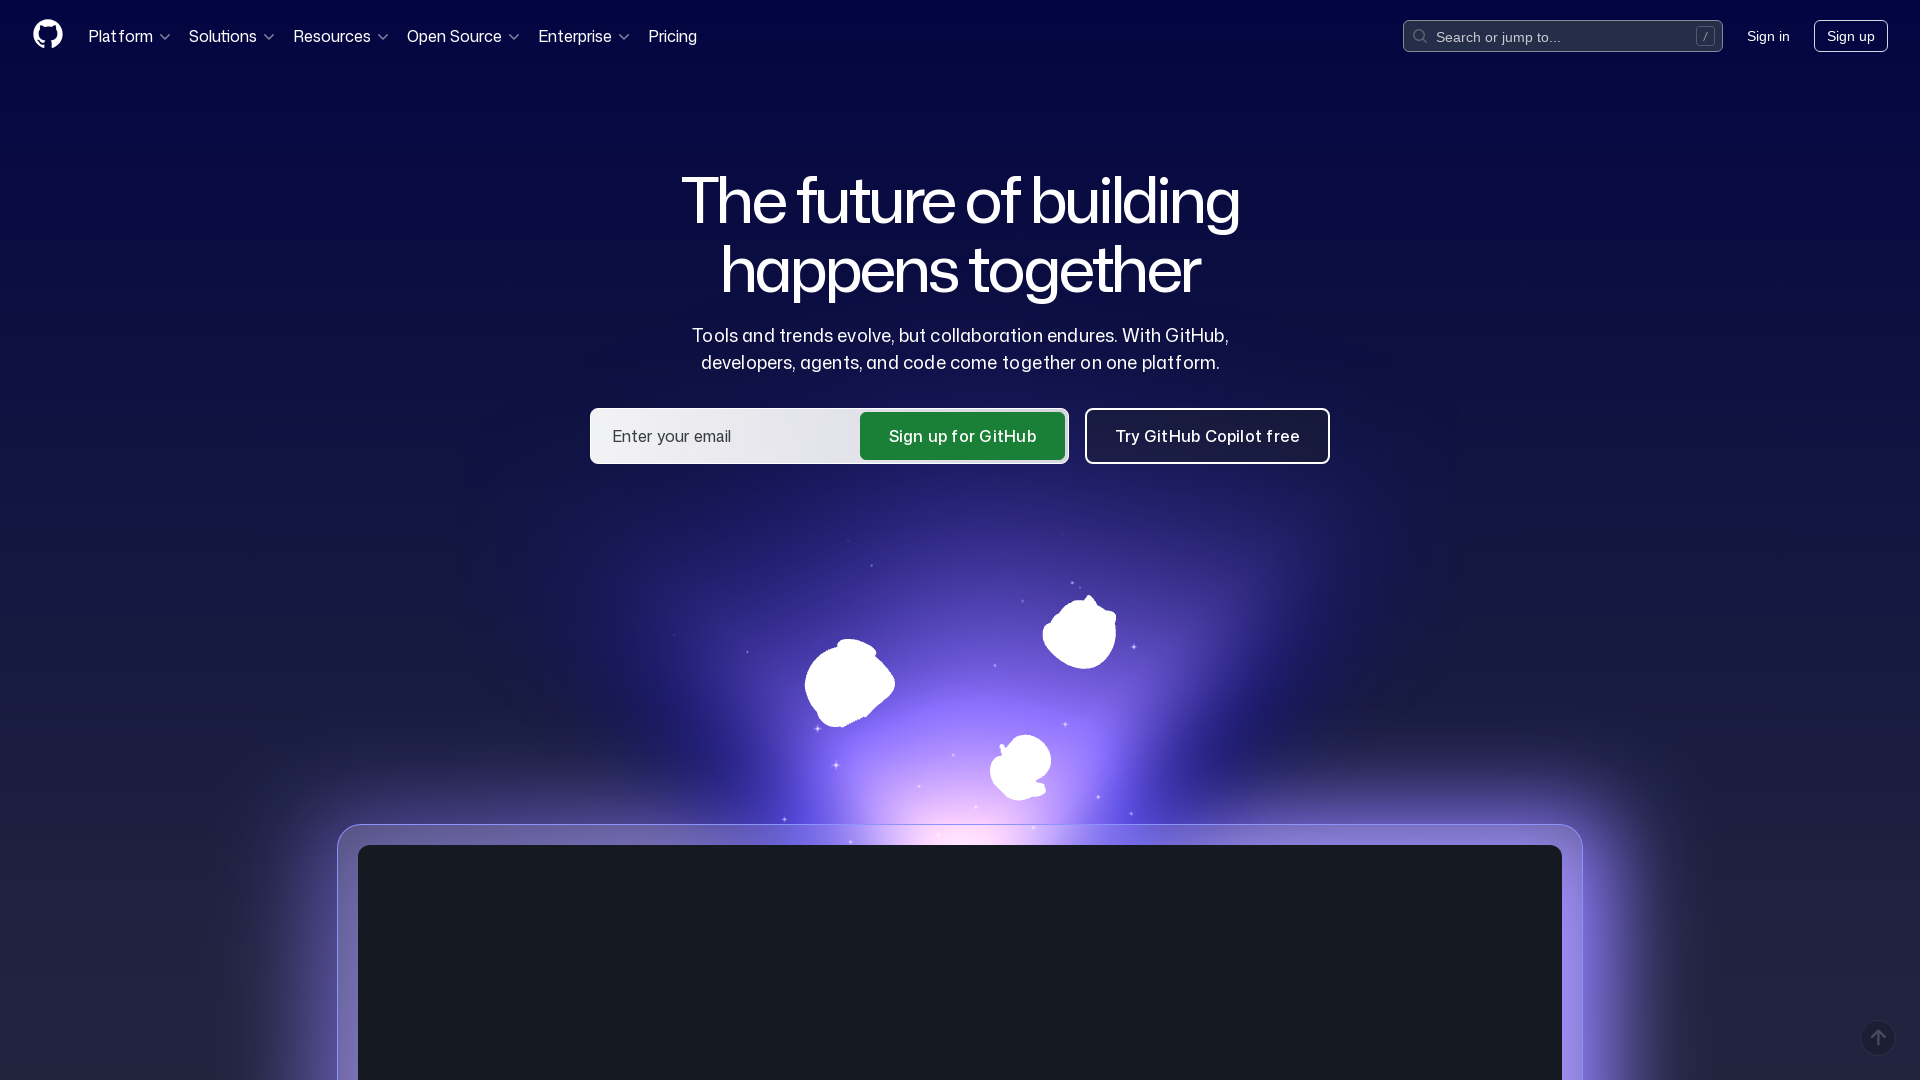

Clicked sign-in link in header menu at (1768, 36) on .HeaderMenu-link--sign-in
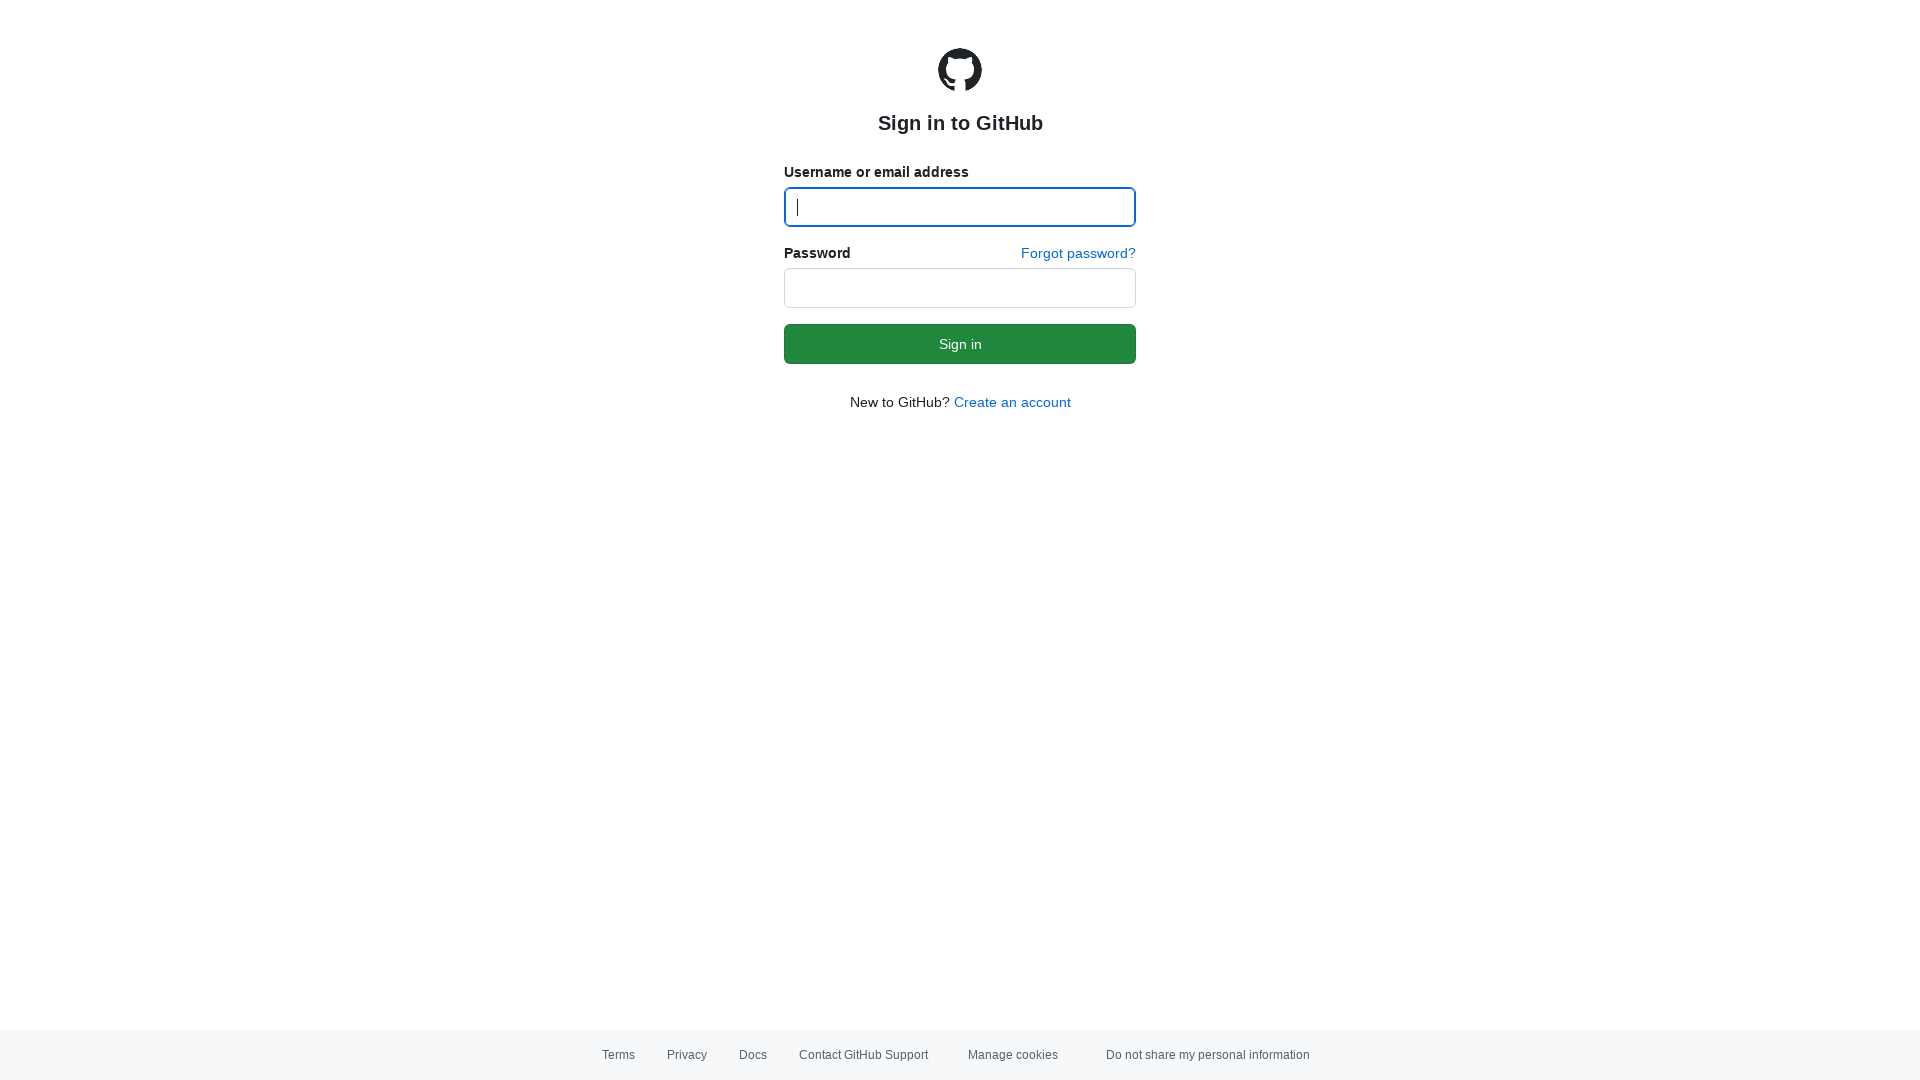

Sign-in page loaded (domcontentloaded)
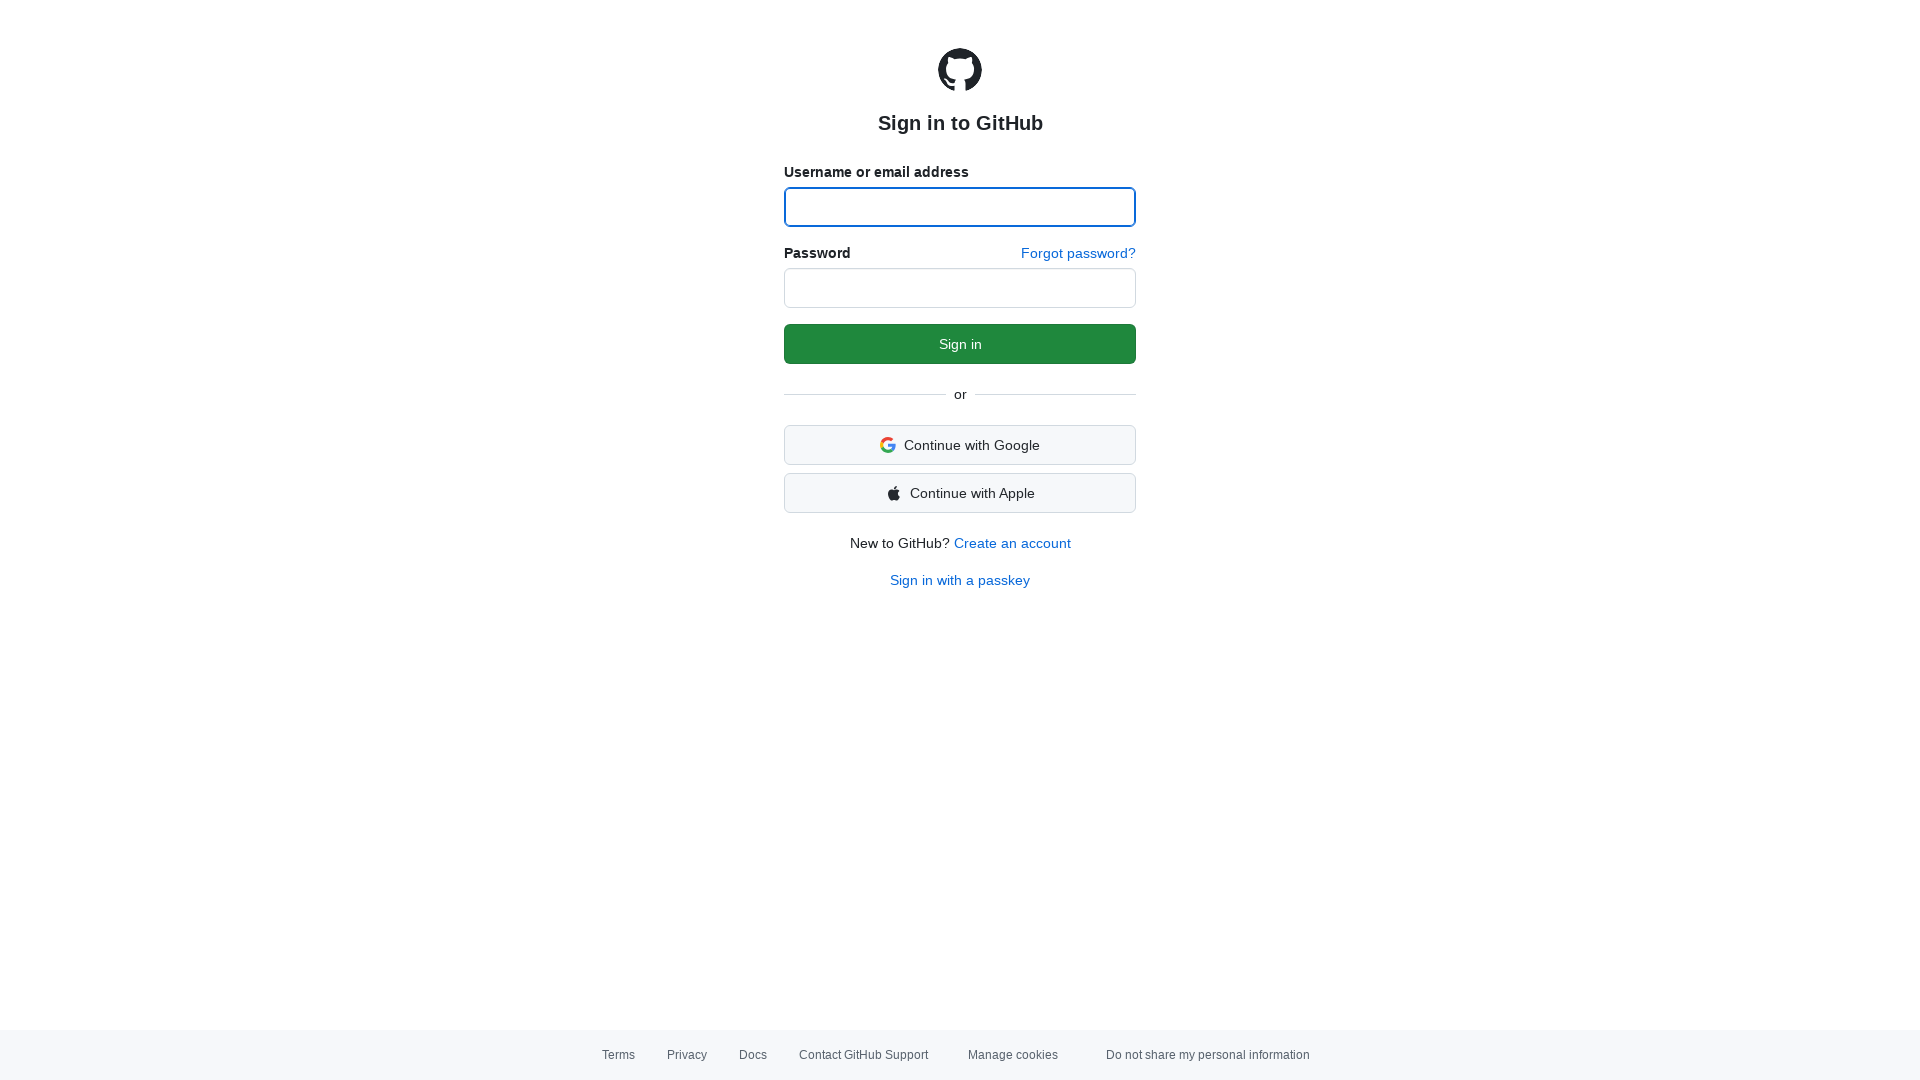

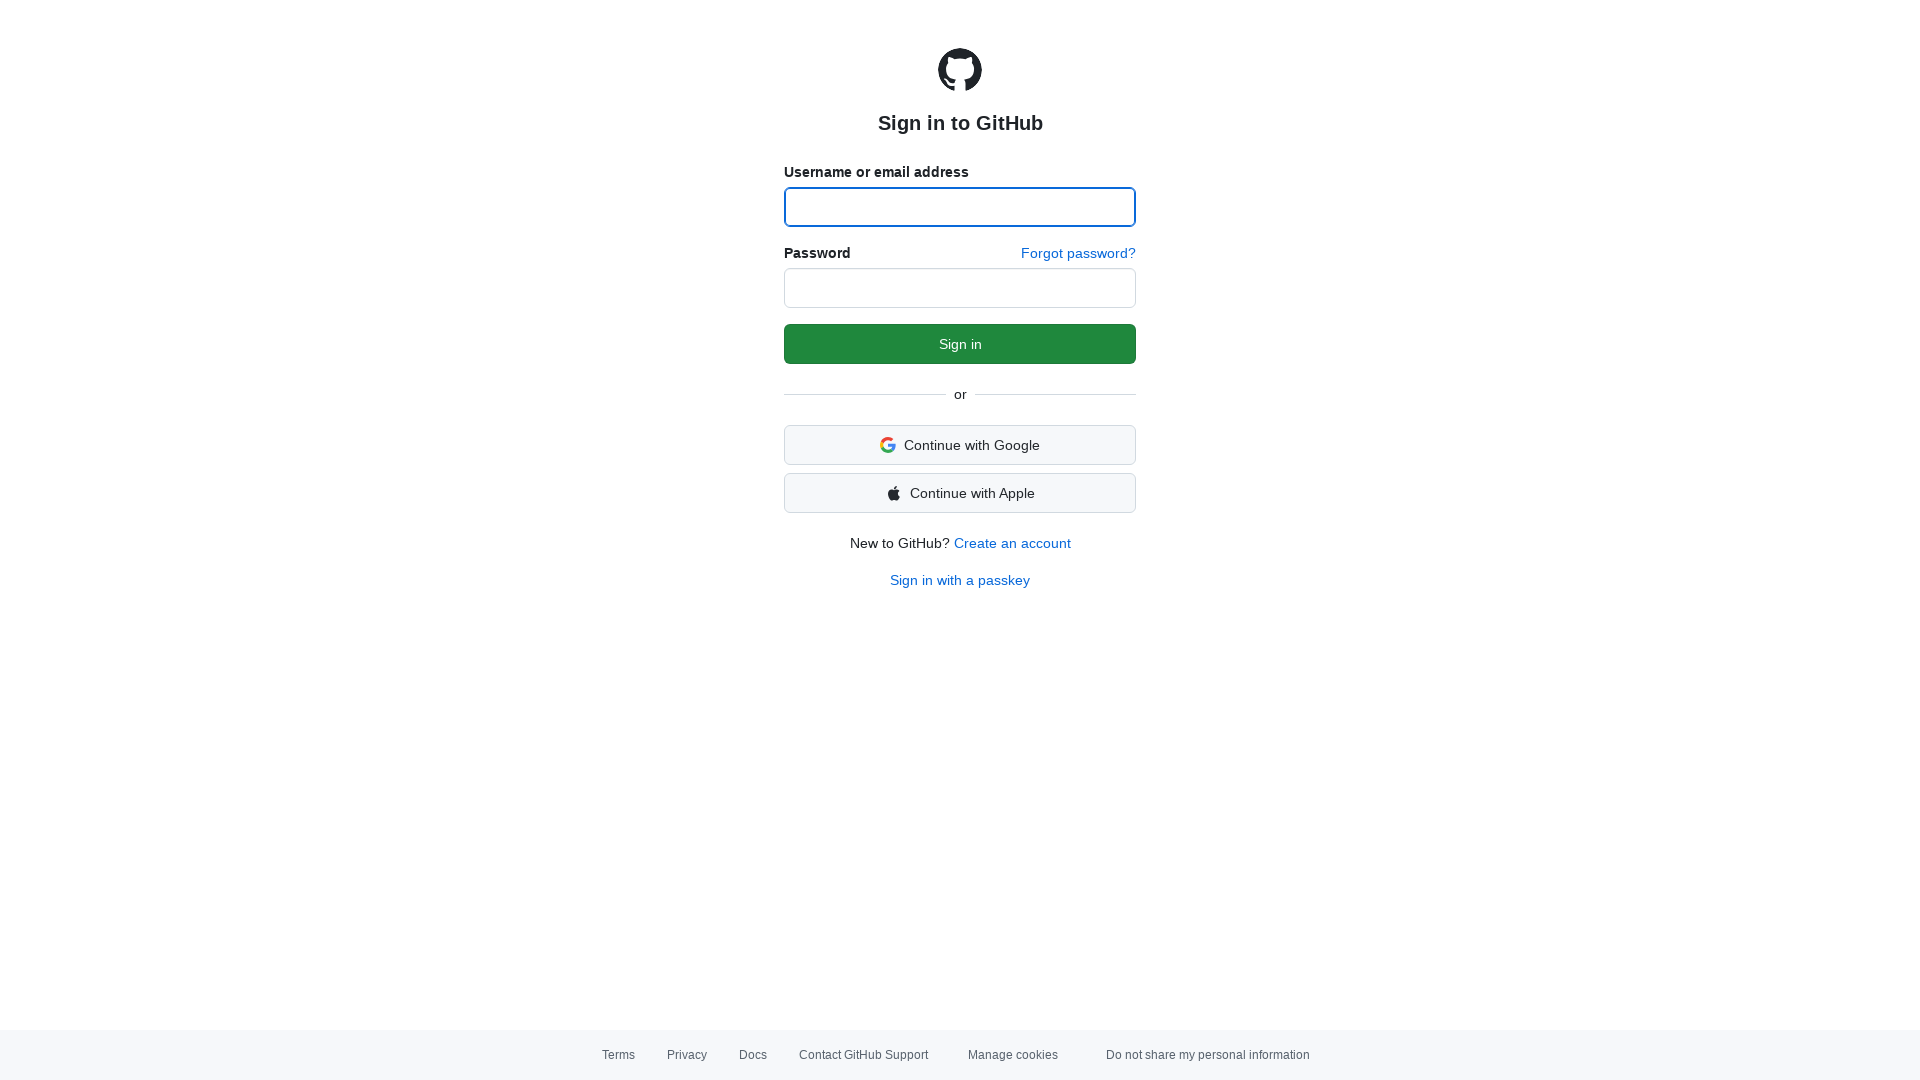